Tests multi-select dropdown functionality by selecting multiple options using different methods (visible text, index, and value) and then deselecting one option

Starting URL: https://v1.training-support.net/selenium/selects

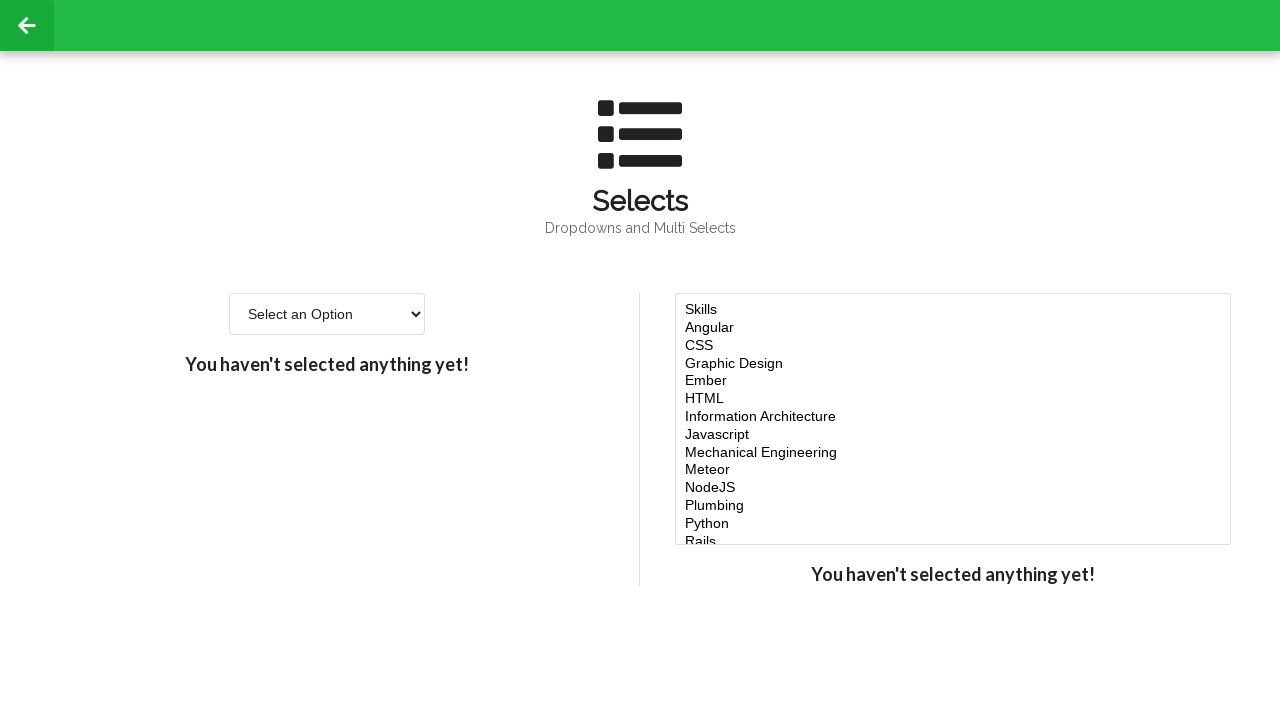

Located multi-select dropdown element
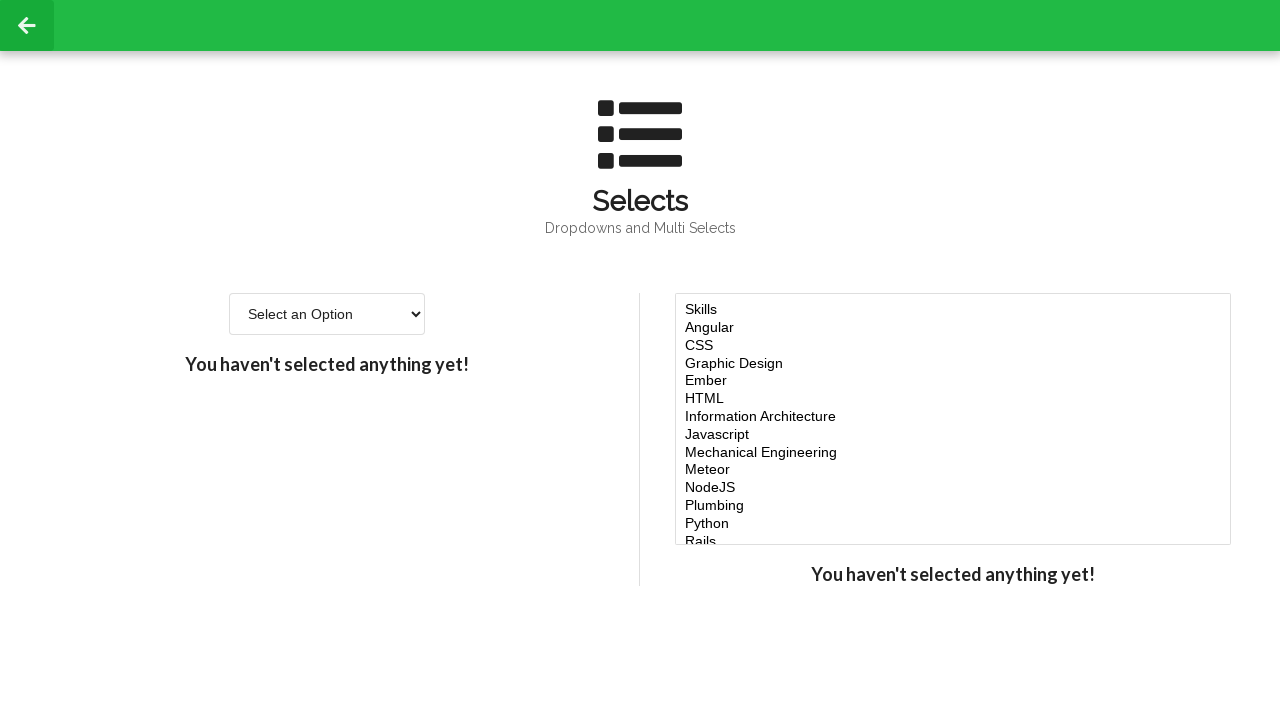

Selected 'Javascript' option using visible text on #multi-select
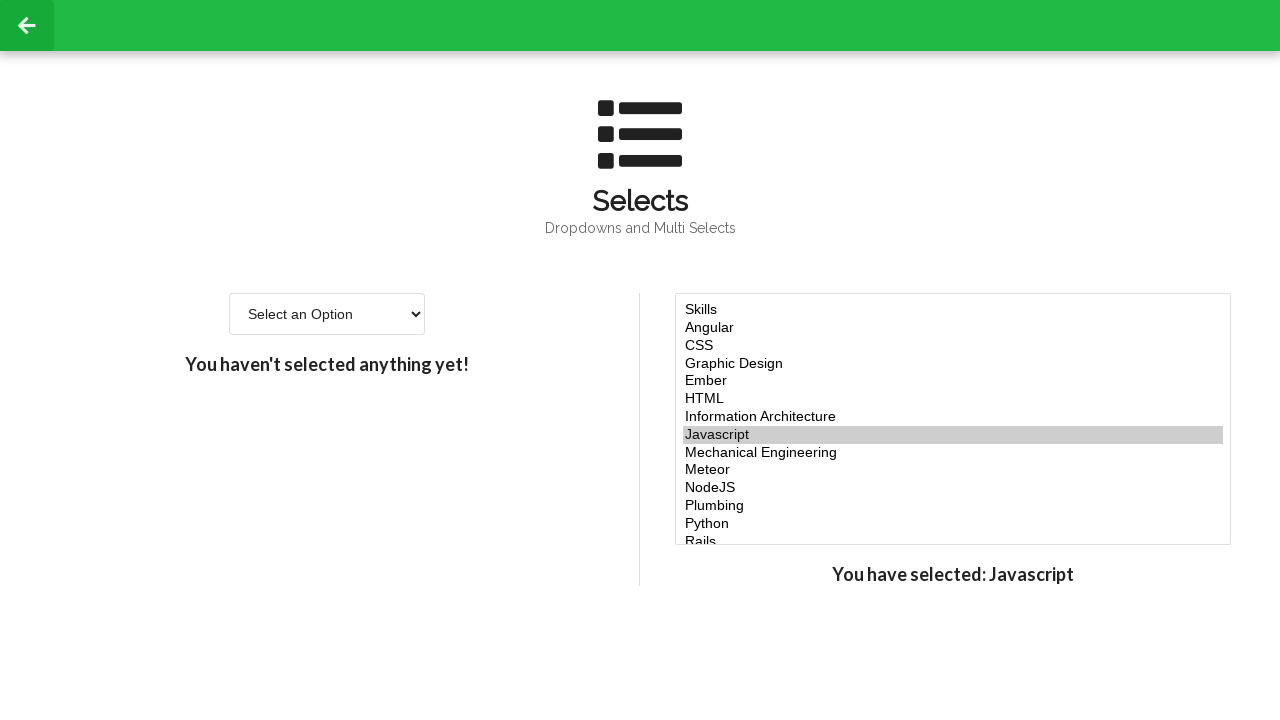

Selected option at index 4 on #multi-select
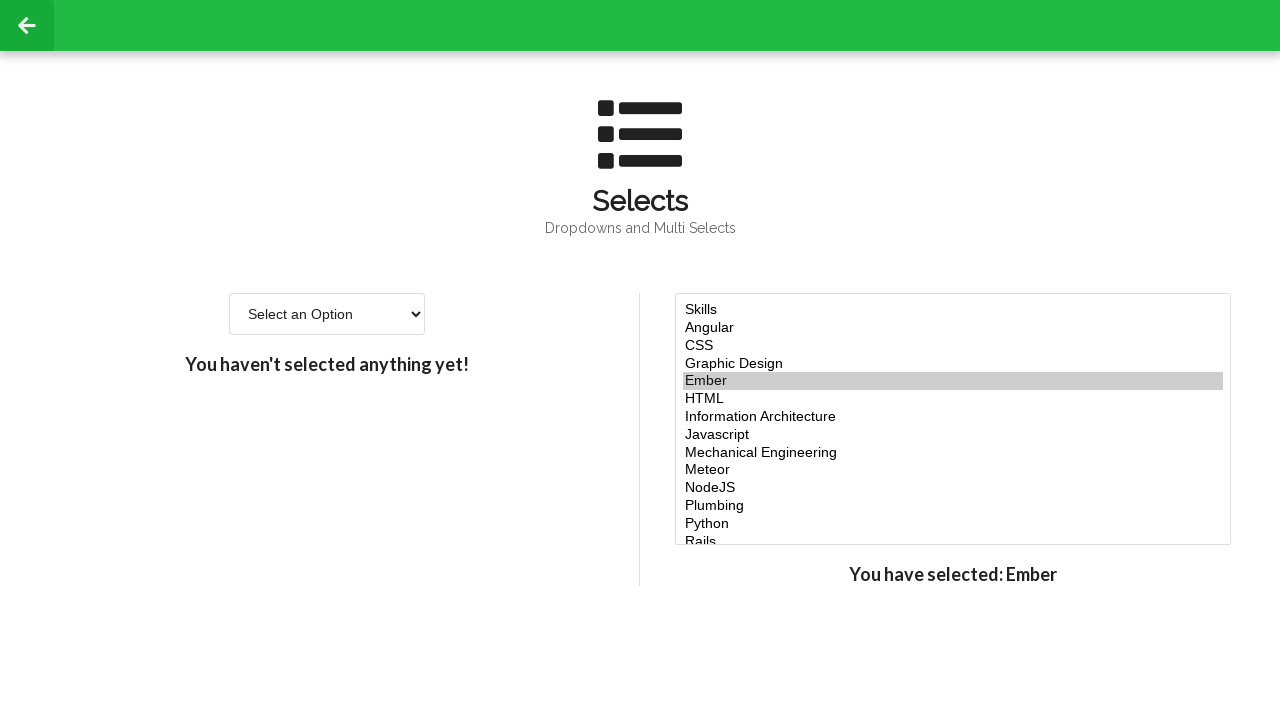

Selected option at index 5 on #multi-select
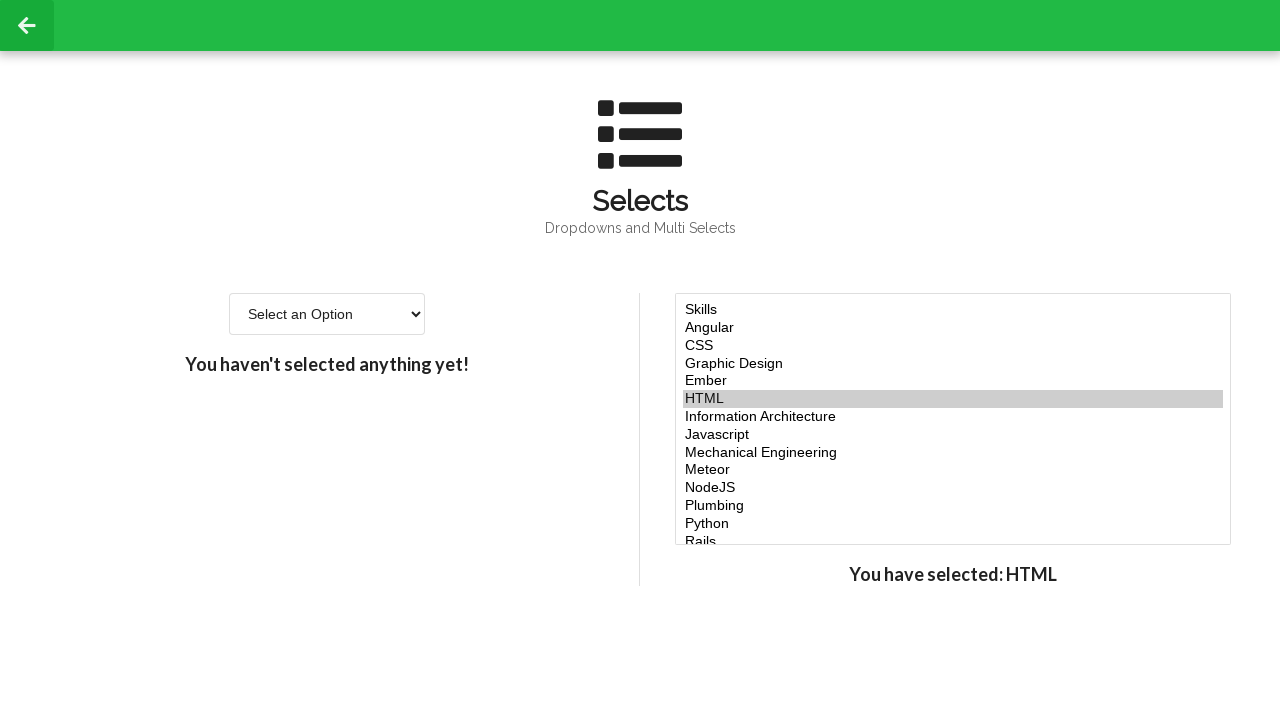

Selected option at index 6 on #multi-select
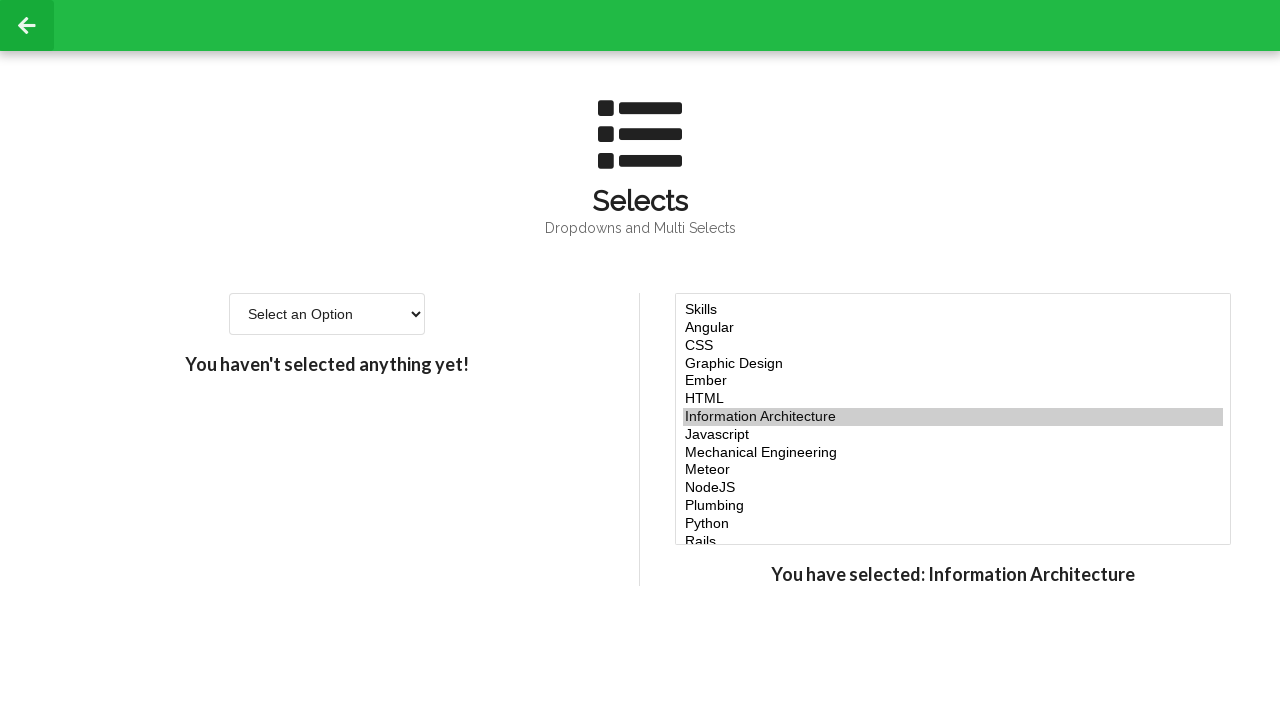

Selected 'NodeJS' option using value attribute on #multi-select
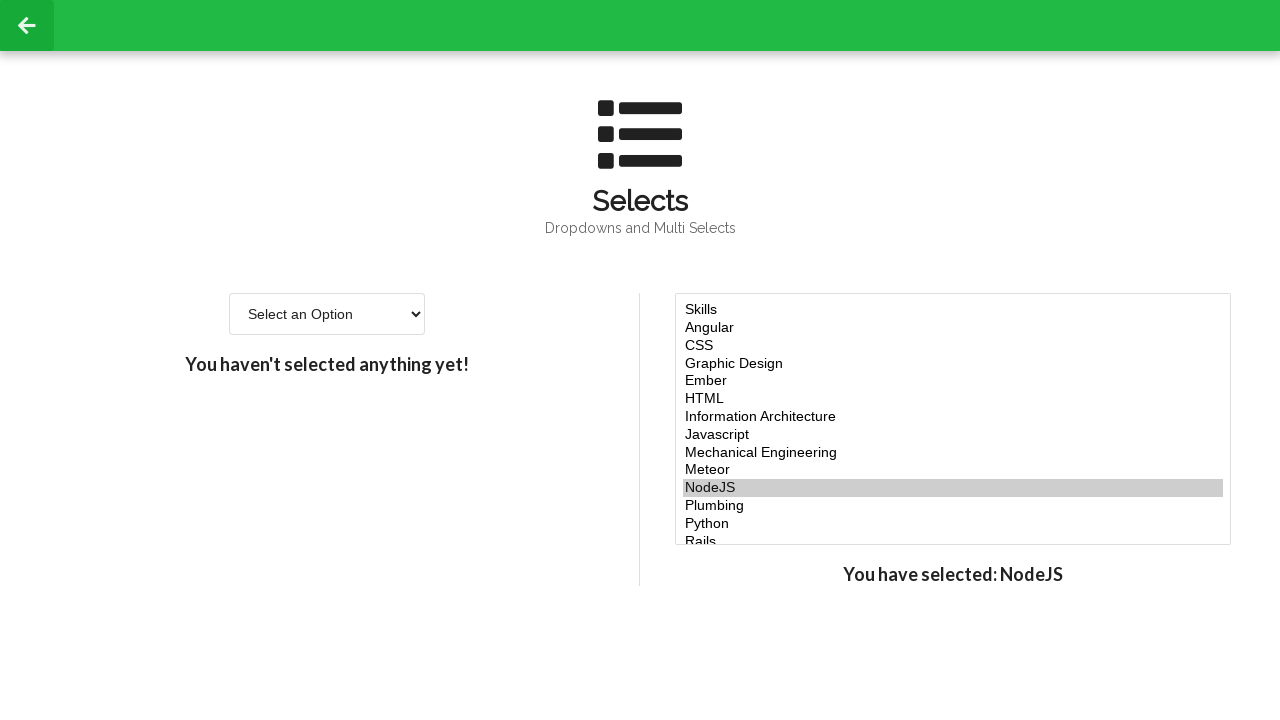

Waited 500ms to observe current selections
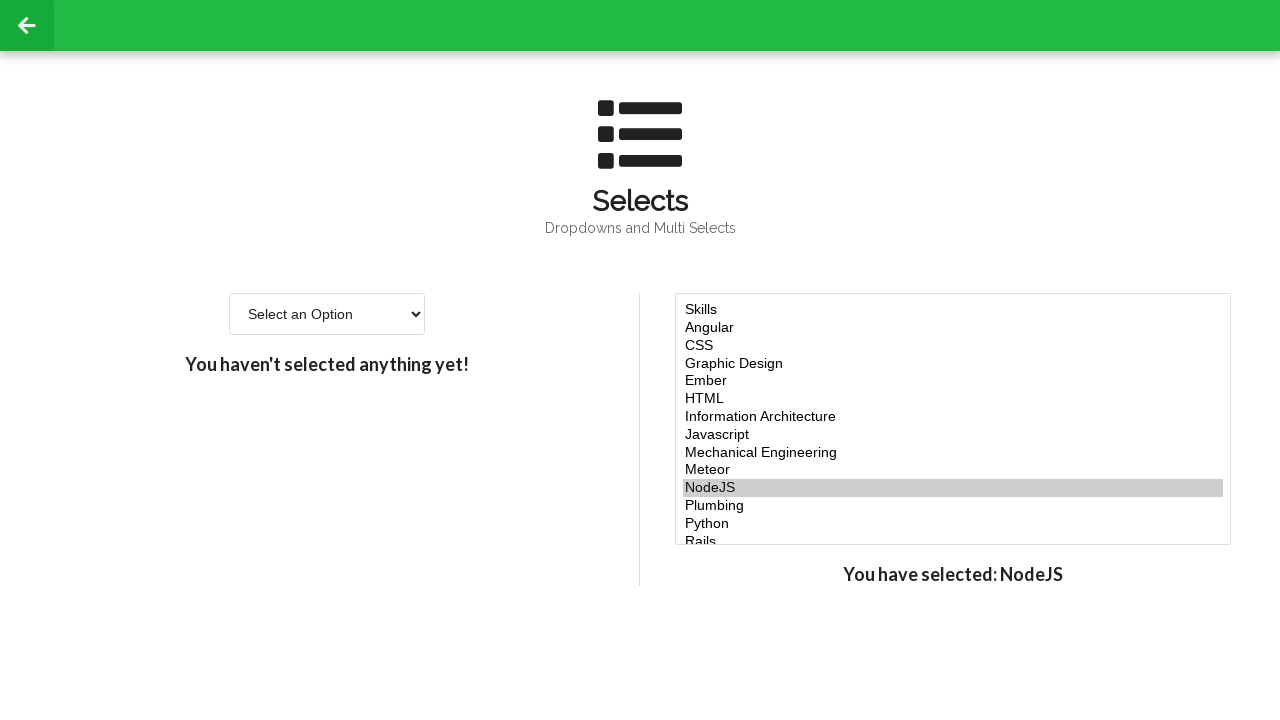

Retrieved all currently selected option values
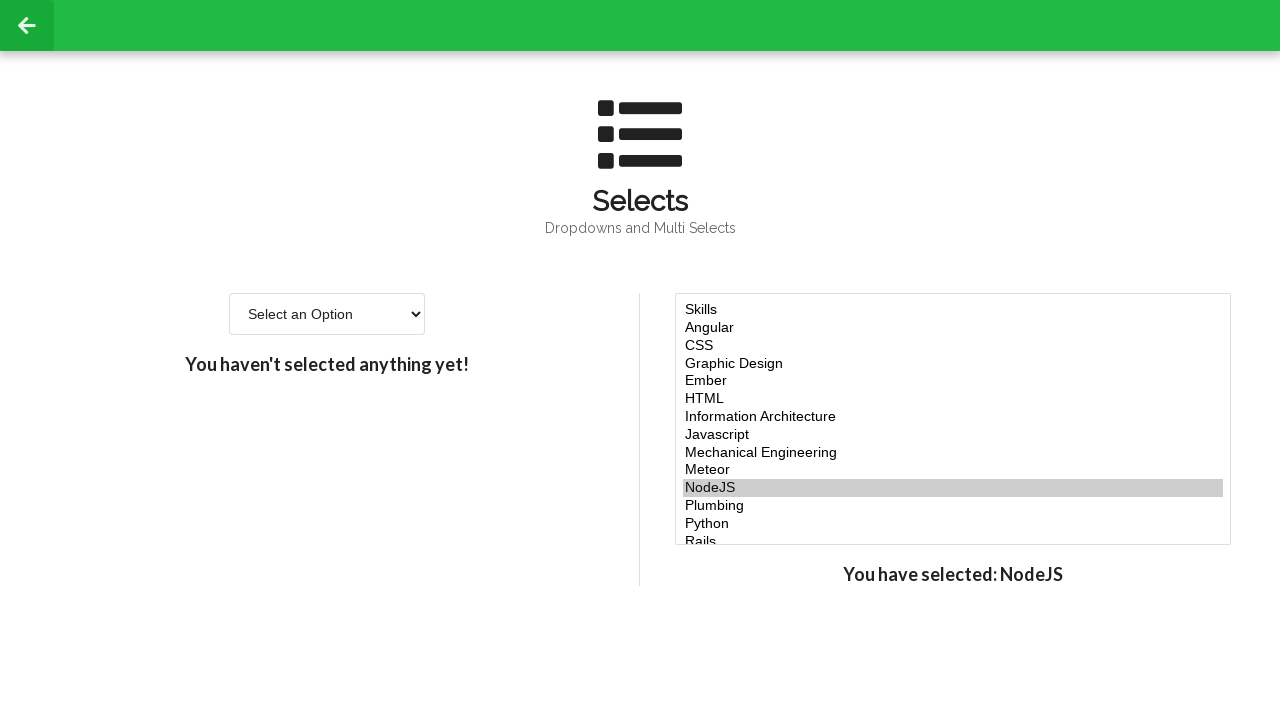

Retrieved value of option at index 5 to deselect
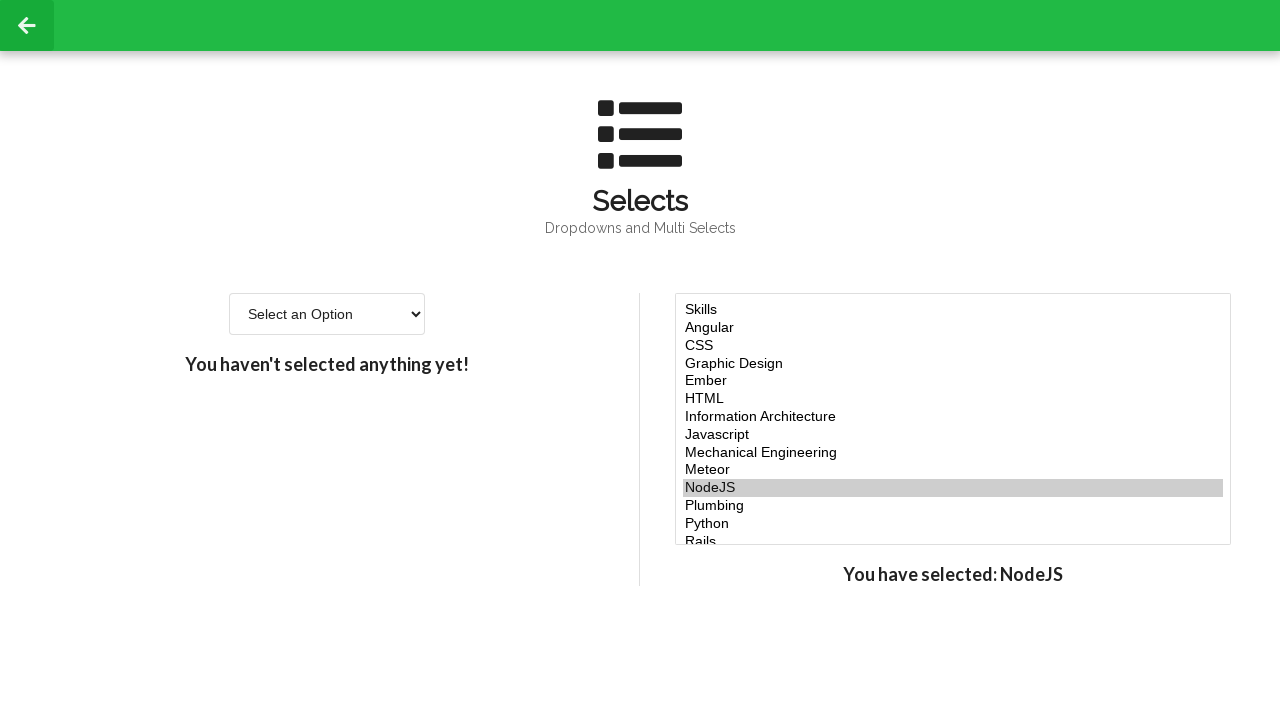

Deselected option at index 5 and reselected remaining options on #multi-select
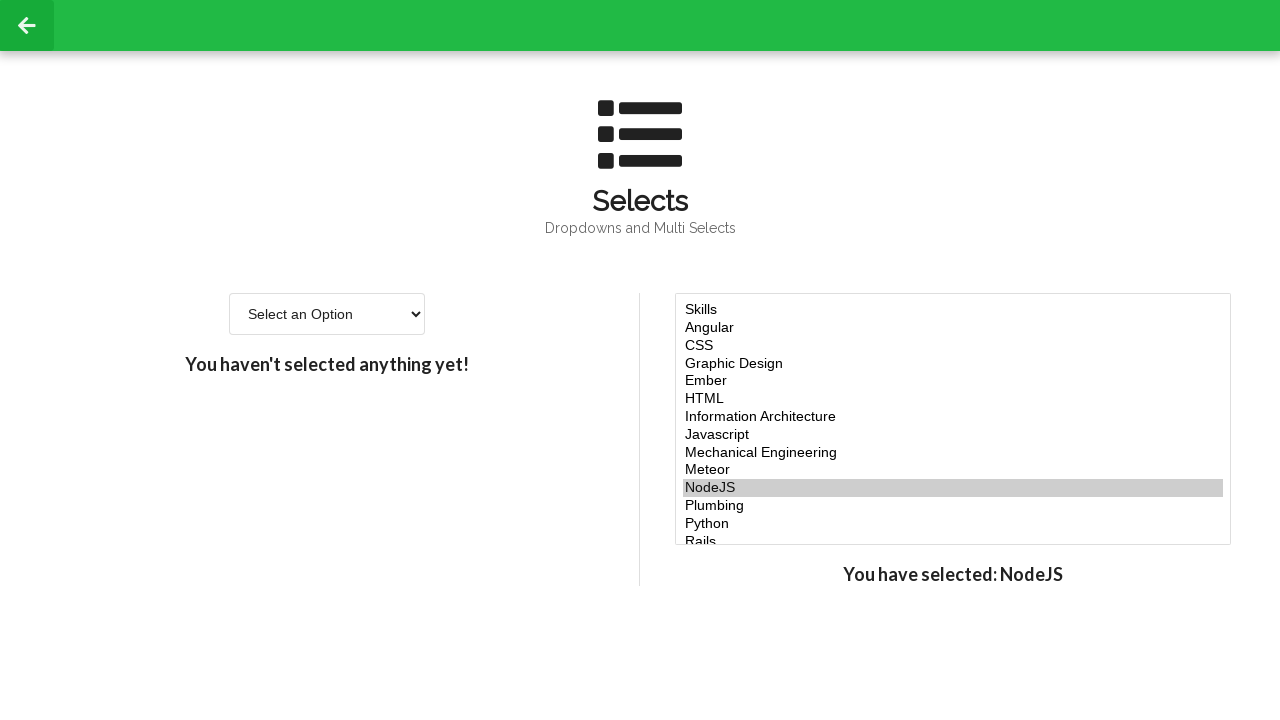

Waited 500ms to observe final selection state
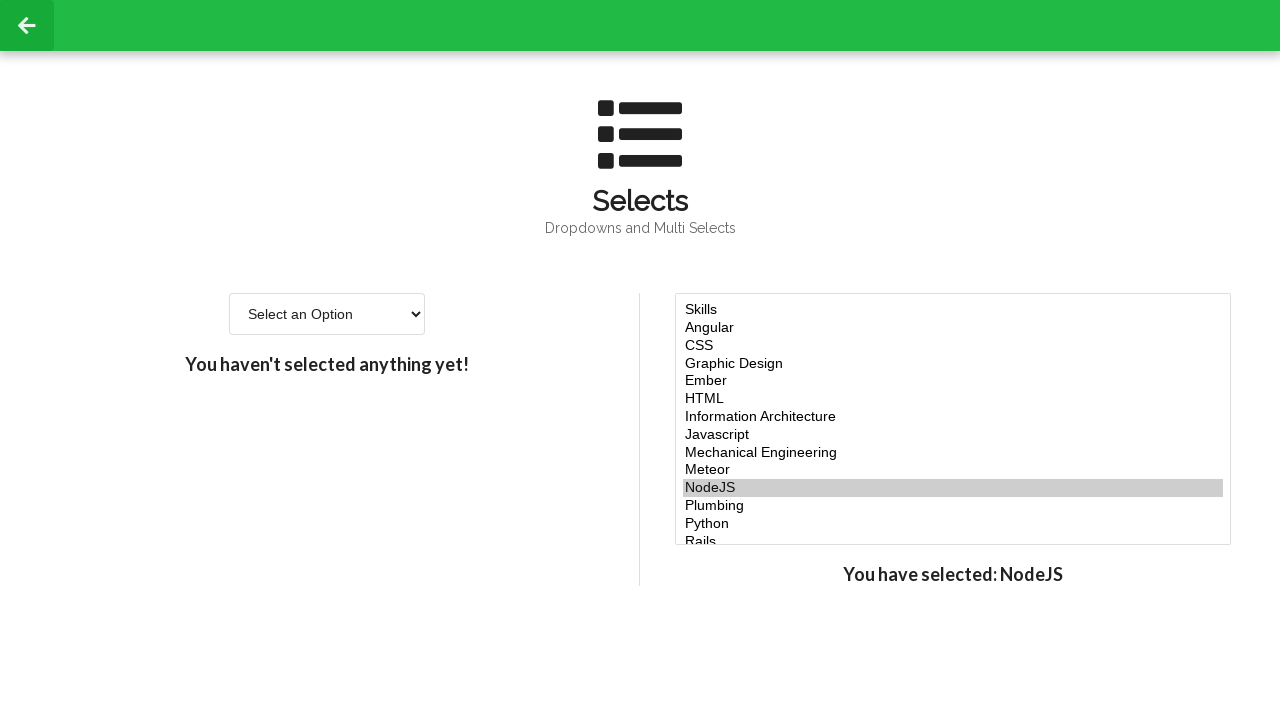

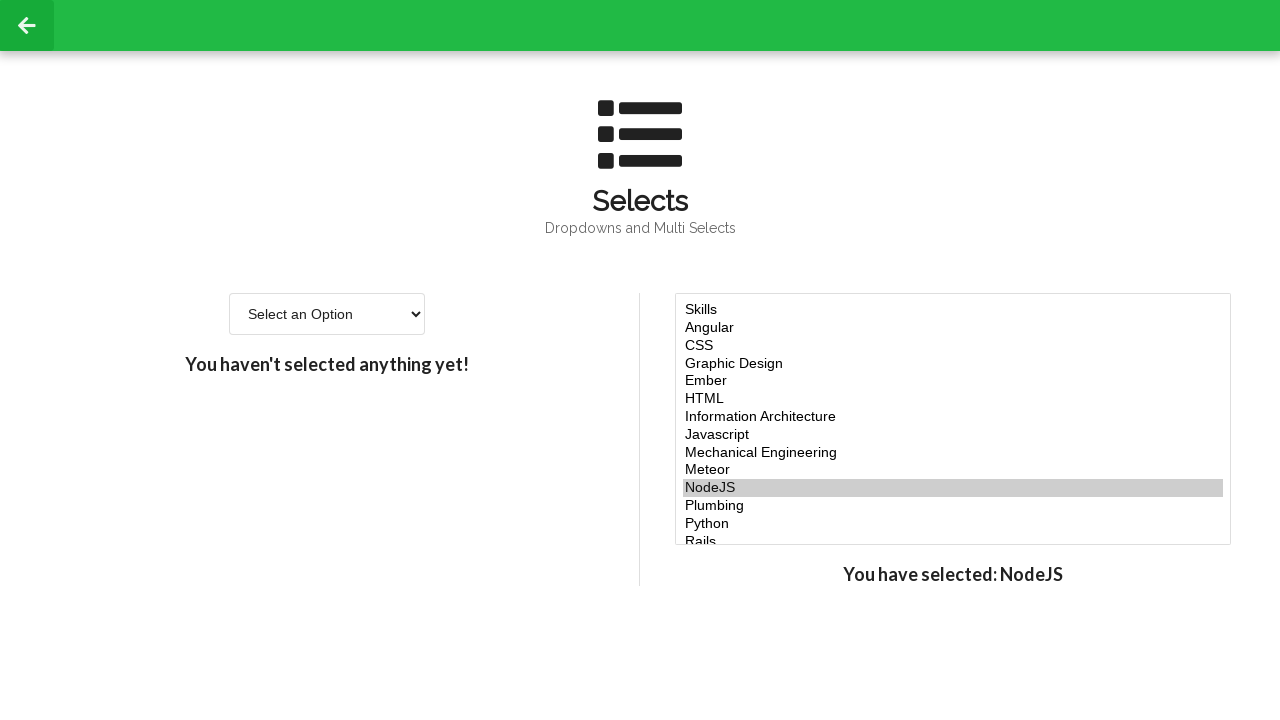